Tests window handle functionality by clicking on a blinking text element that opens a new browser tab/window, then captures the window handles for both parent and child windows.

Starting URL: https://rahulshettyacademy.com/loginpagePractise/

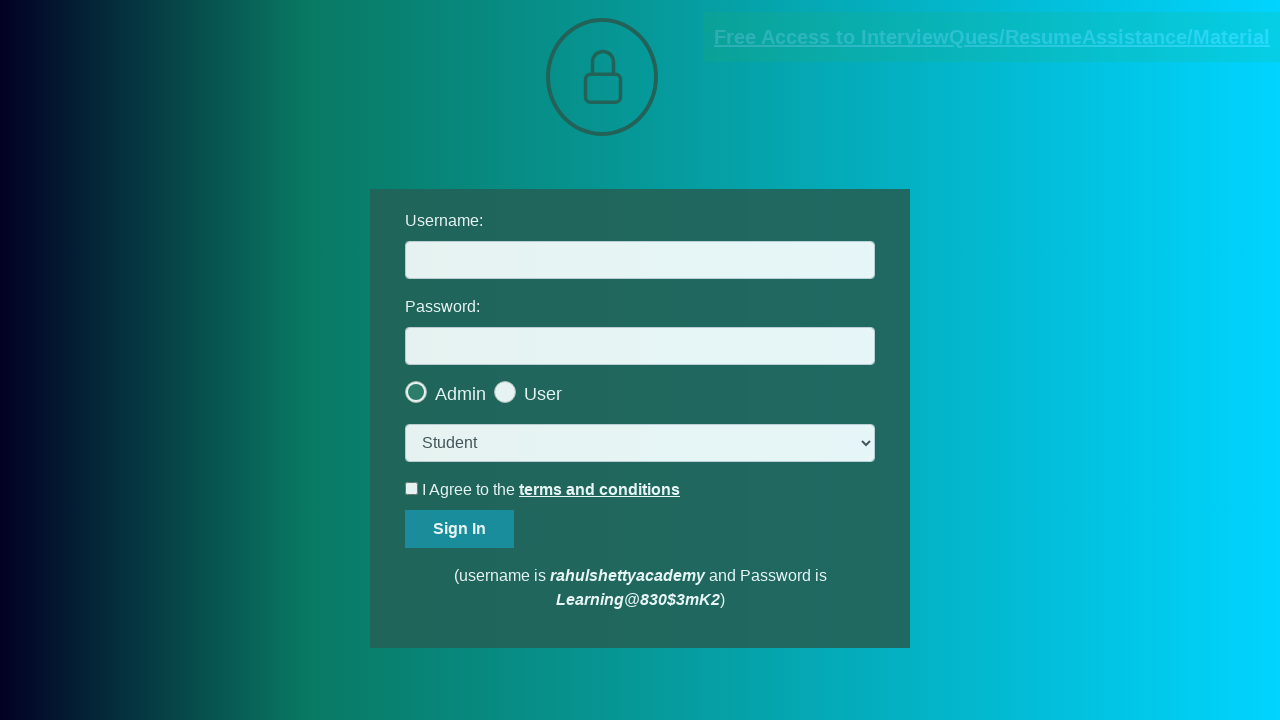

Clicked on blinking text element to open new window at (992, 37) on .blinkingText
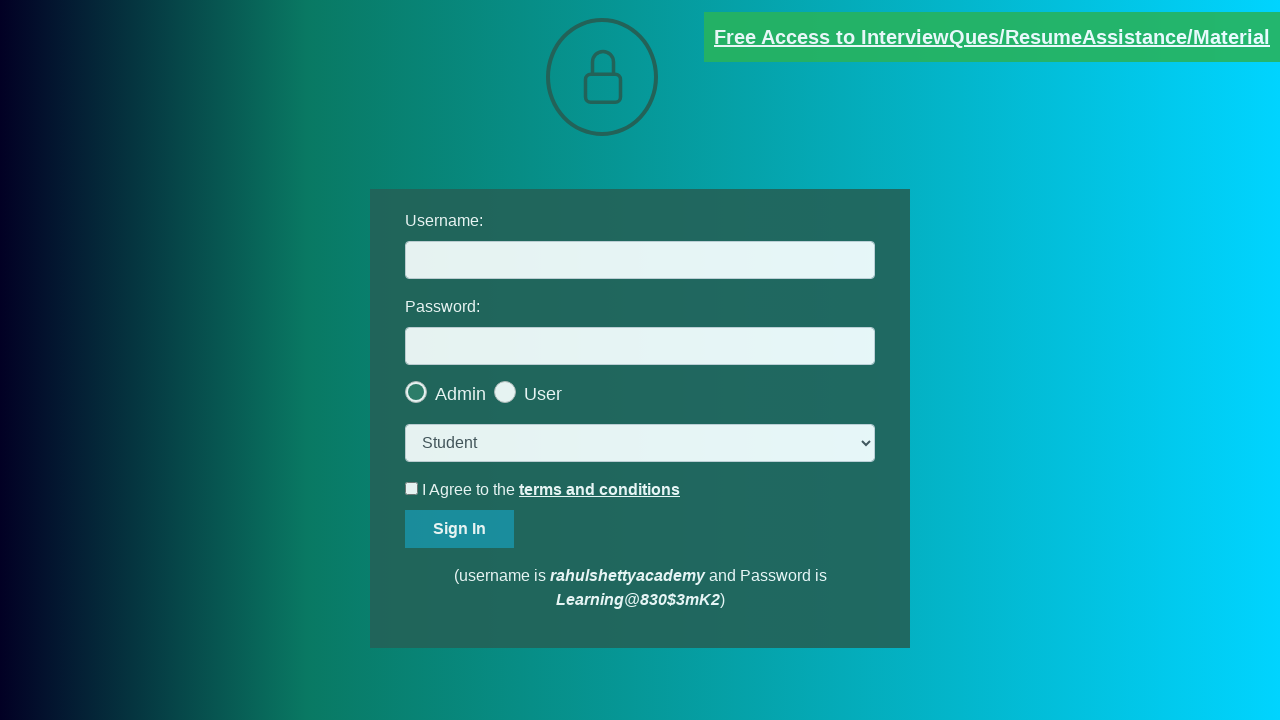

Waited 1 second for new window to open
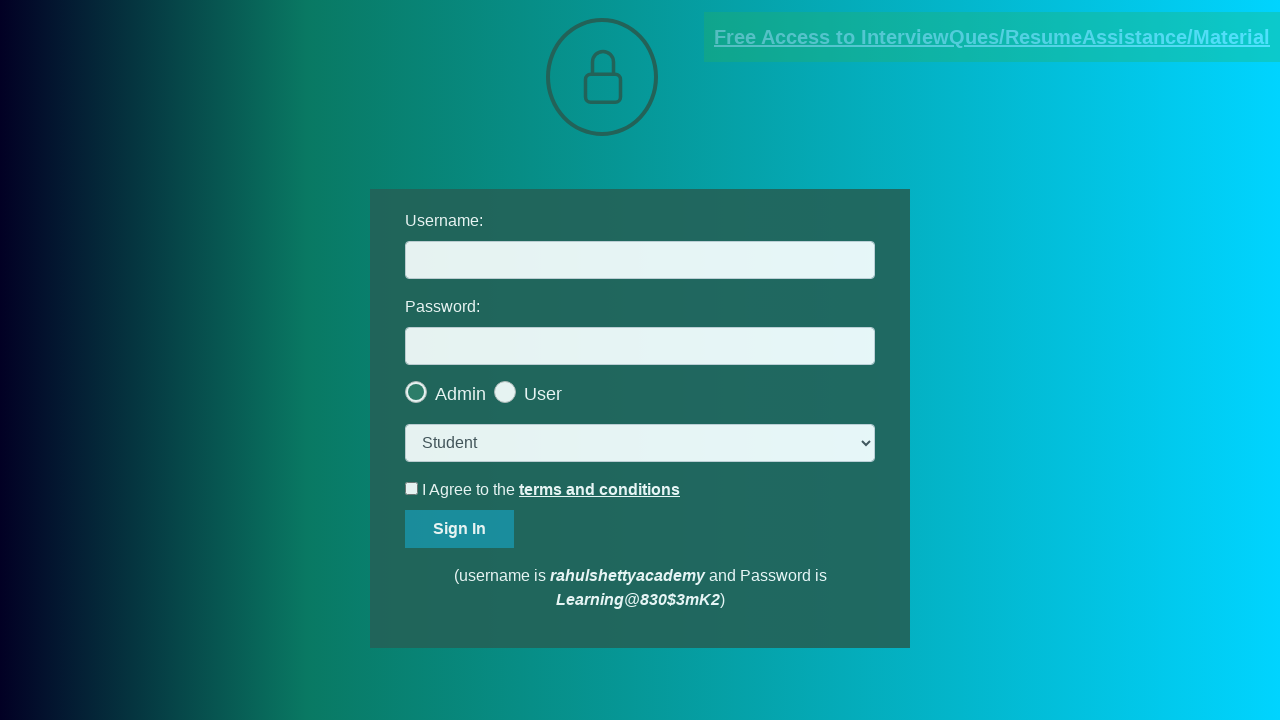

Retrieved all pages in browser context
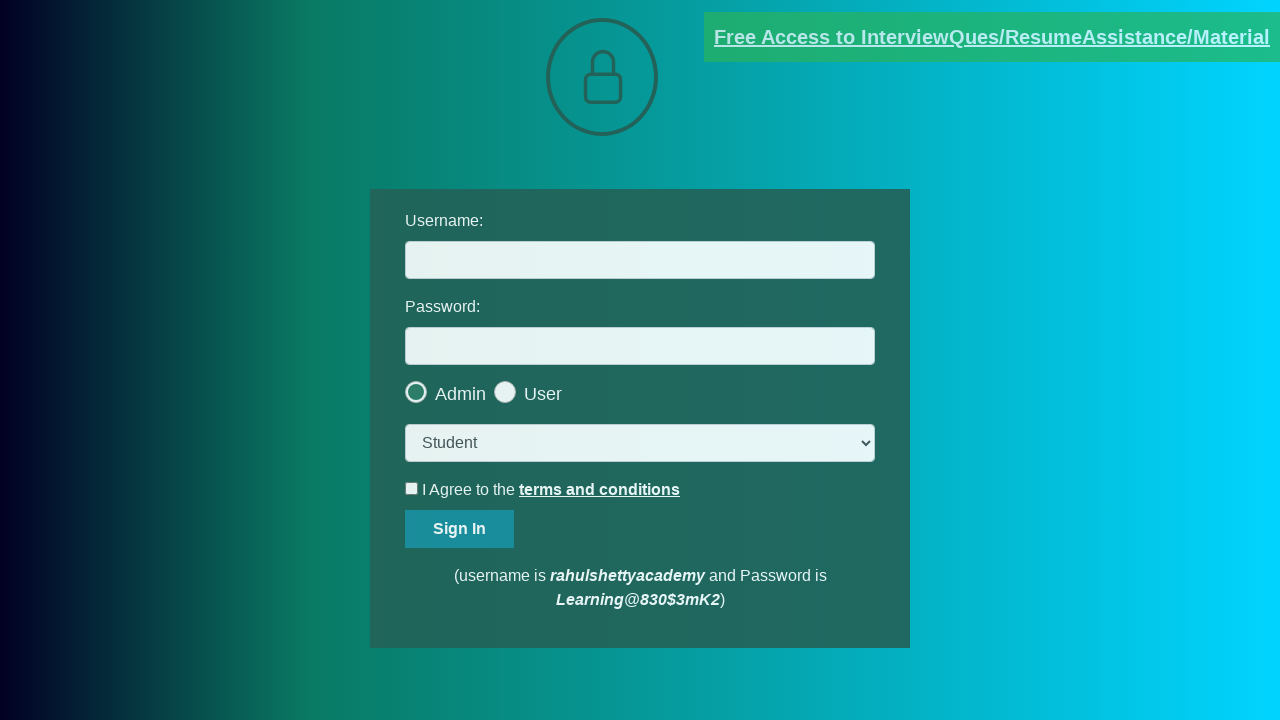

Identified parent window (original page)
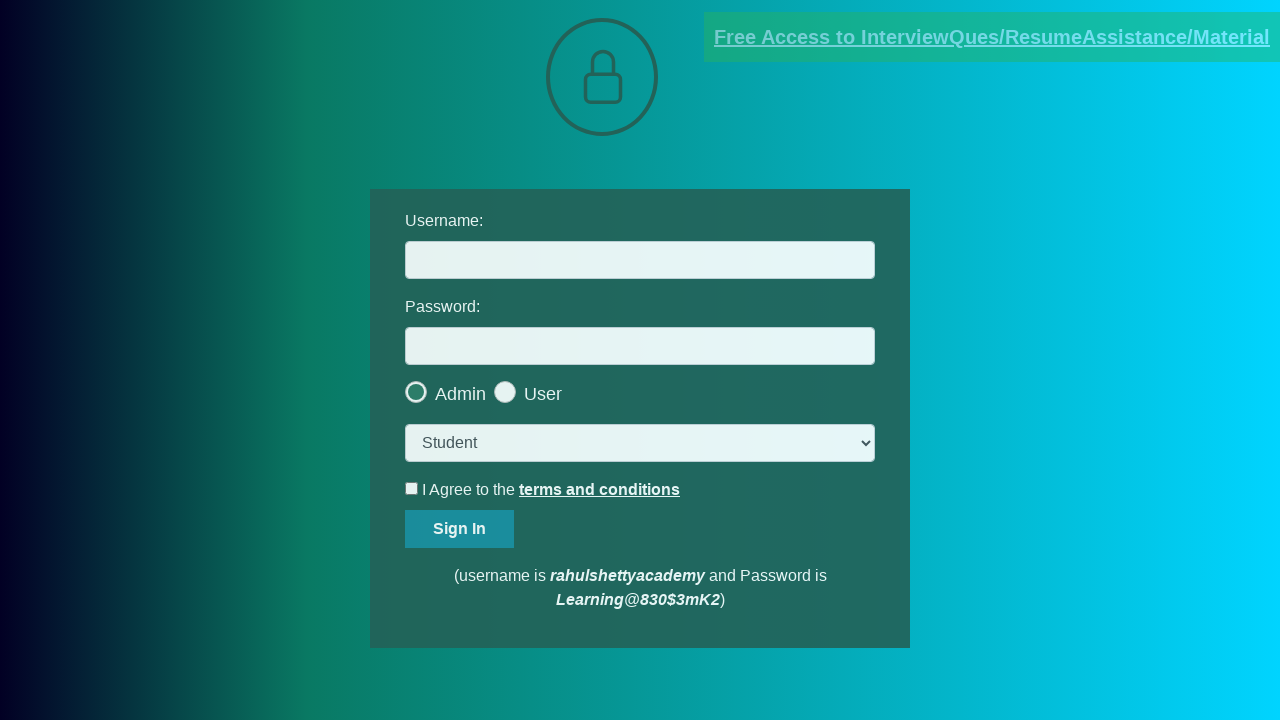

Identified child window (newly opened page)
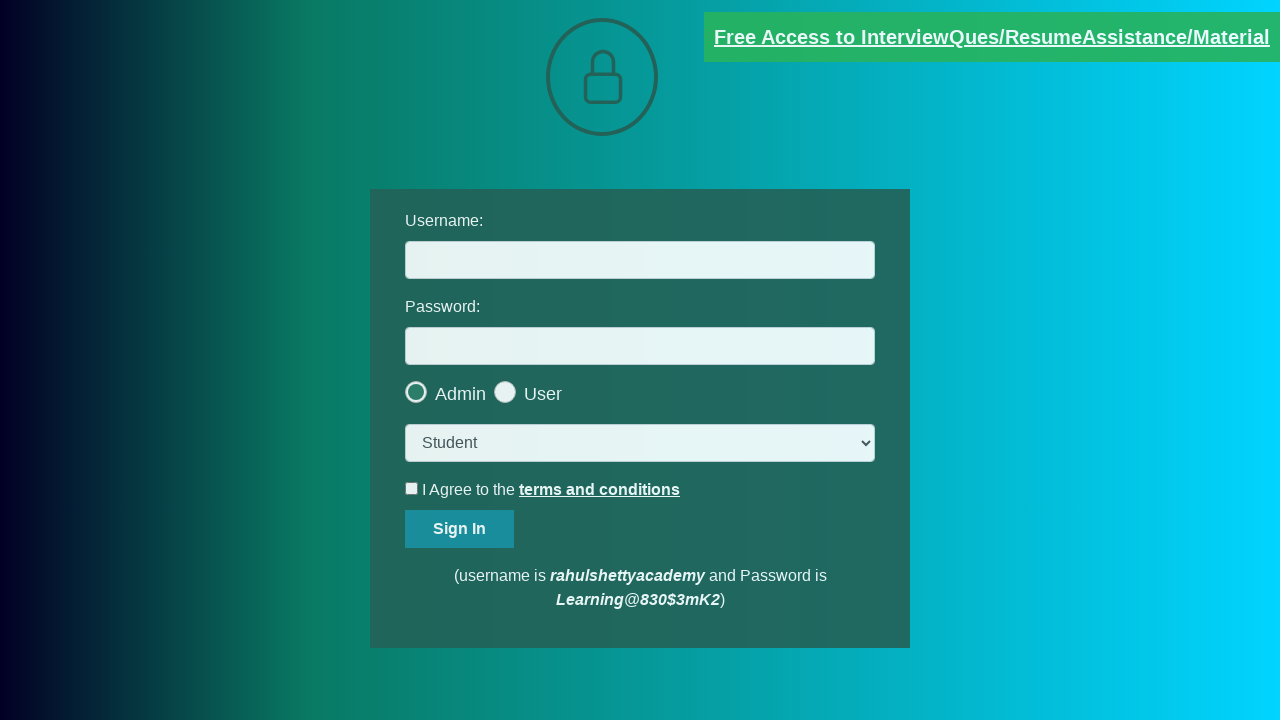

Brought child window to front for focus
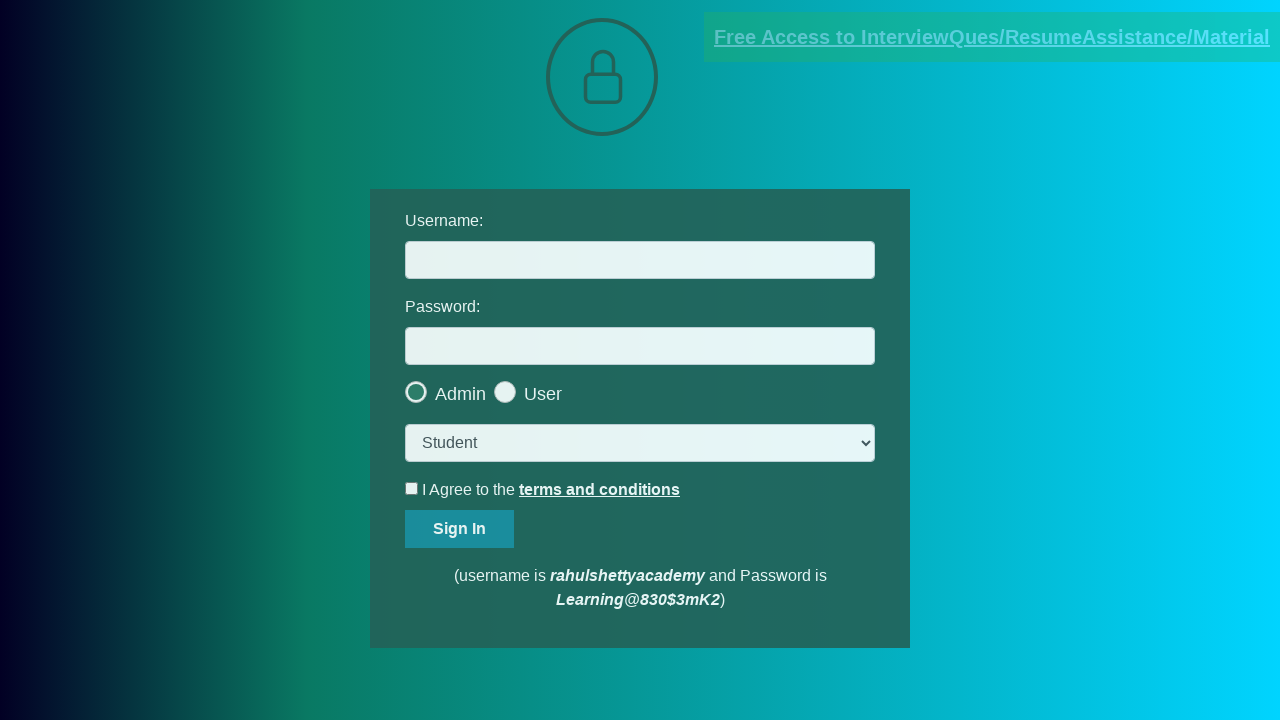

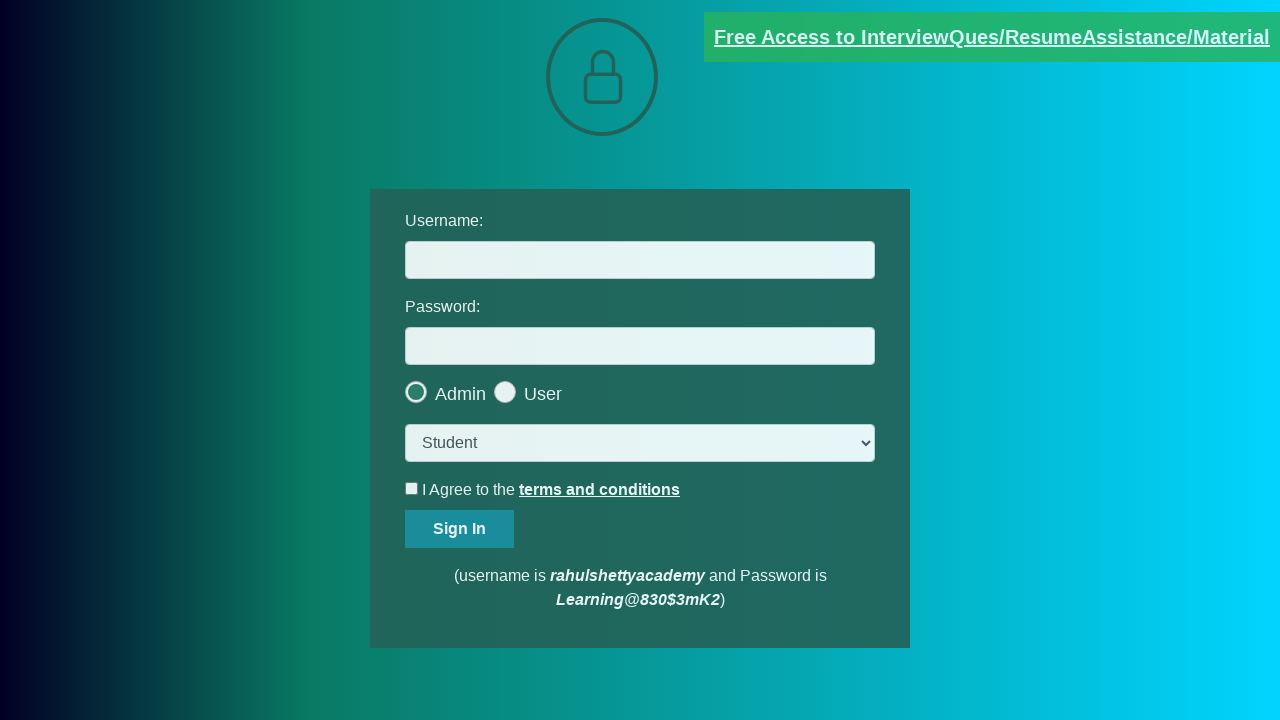